Tests input field interactions including filling text, focusing, typing with keyboard, and clearing fields on the LetCode practice page

Starting URL: https://letcode.in/test

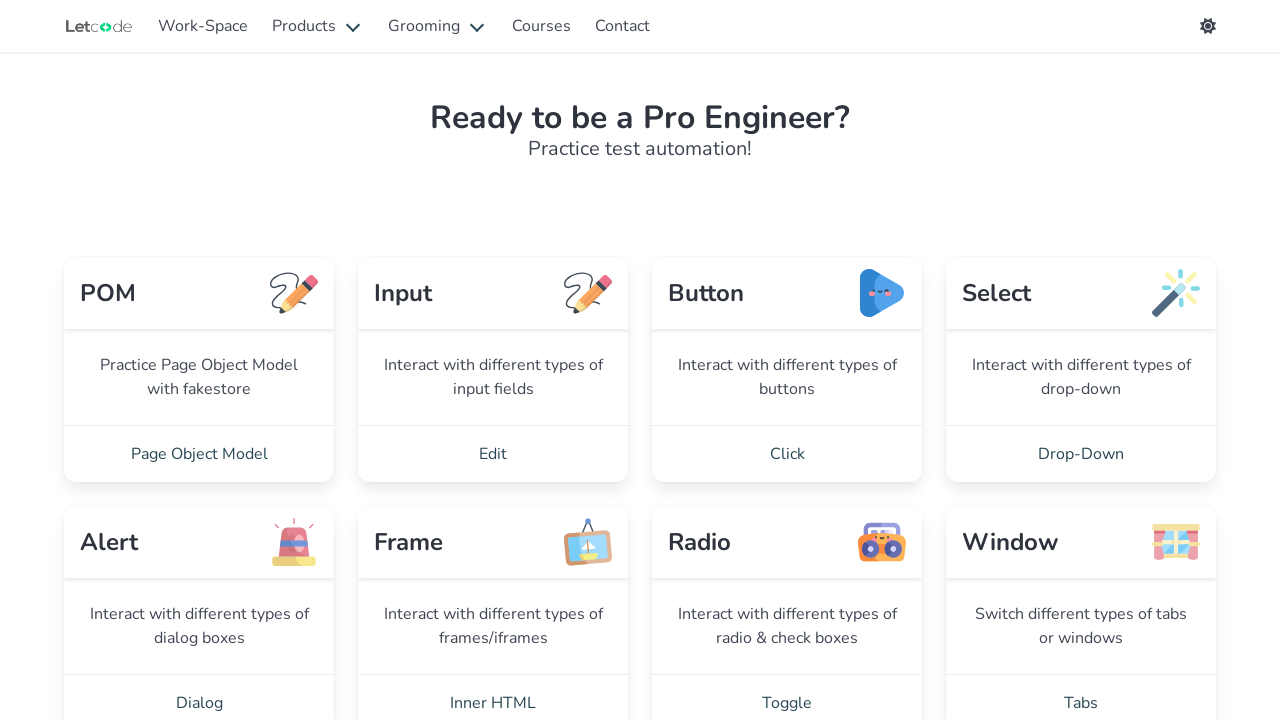

Clicked on Edit link to navigate to input page at (493, 454) on text=Edit
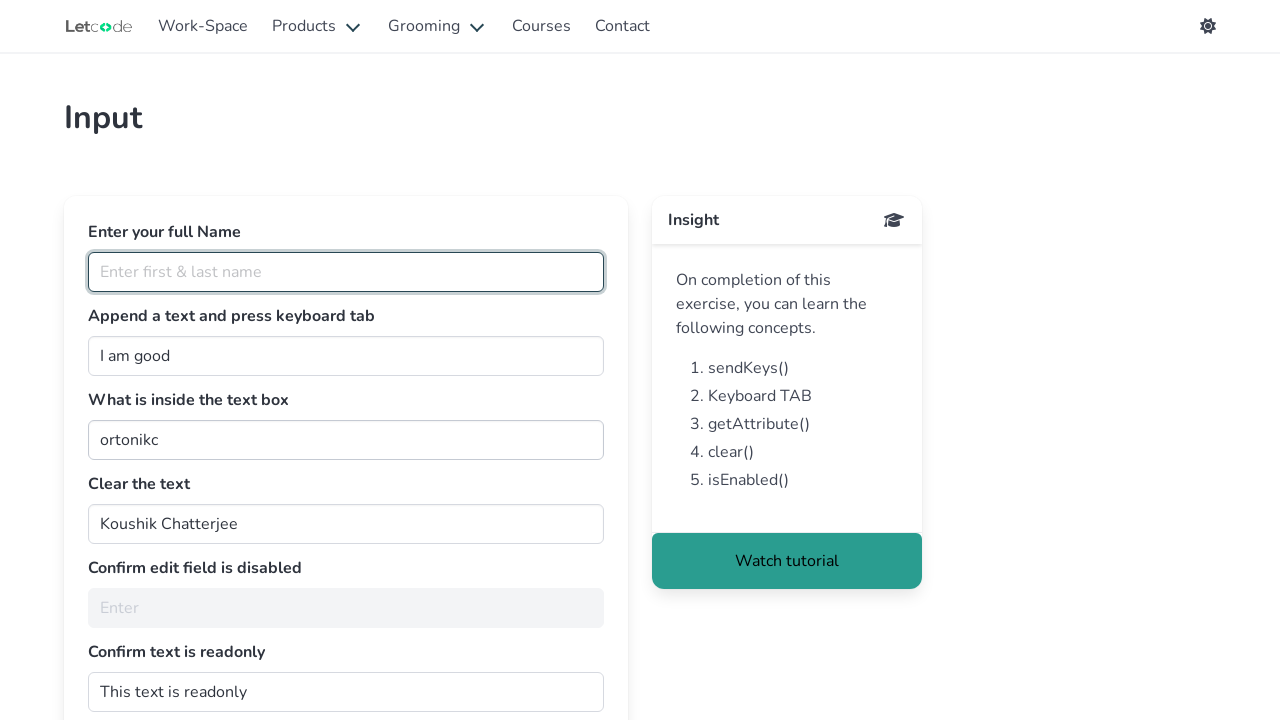

Clicked on name field with placeholder 'Enter first & last name' at (346, 272) on [placeholder='Enter first & last name']
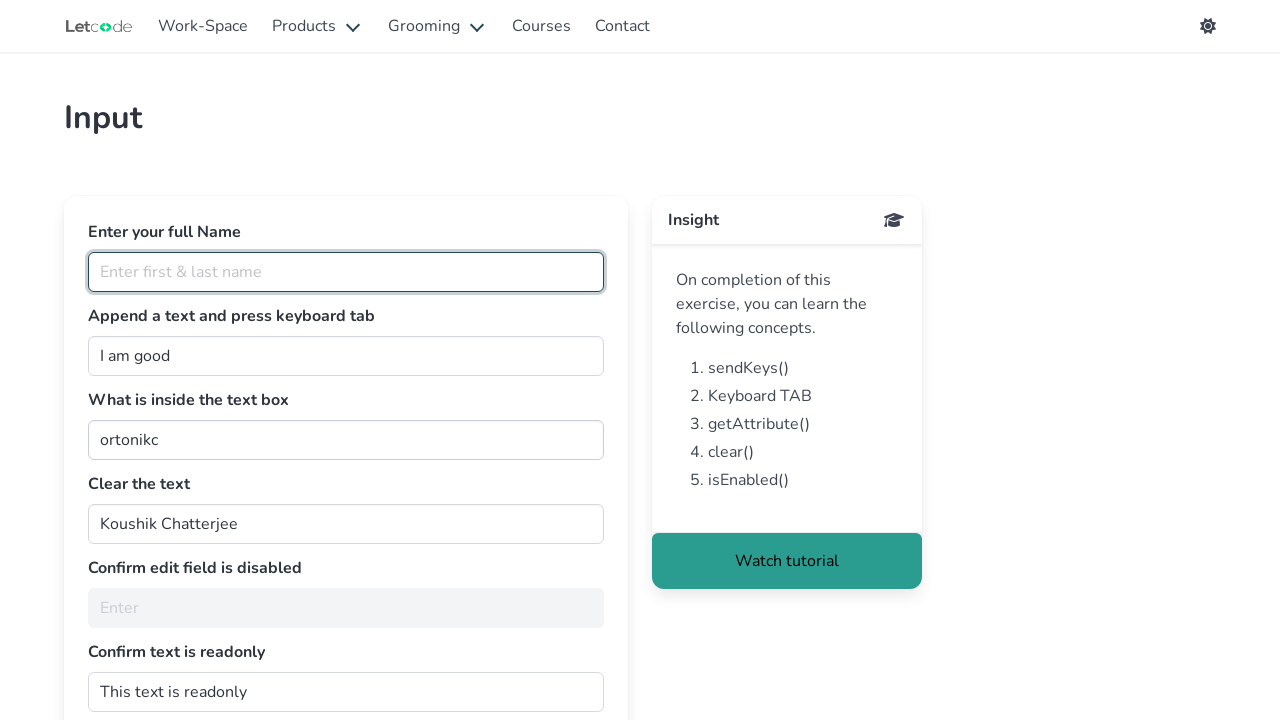

Filled name field with 'Chetan Motghare' on [placeholder='Enter first & last name']
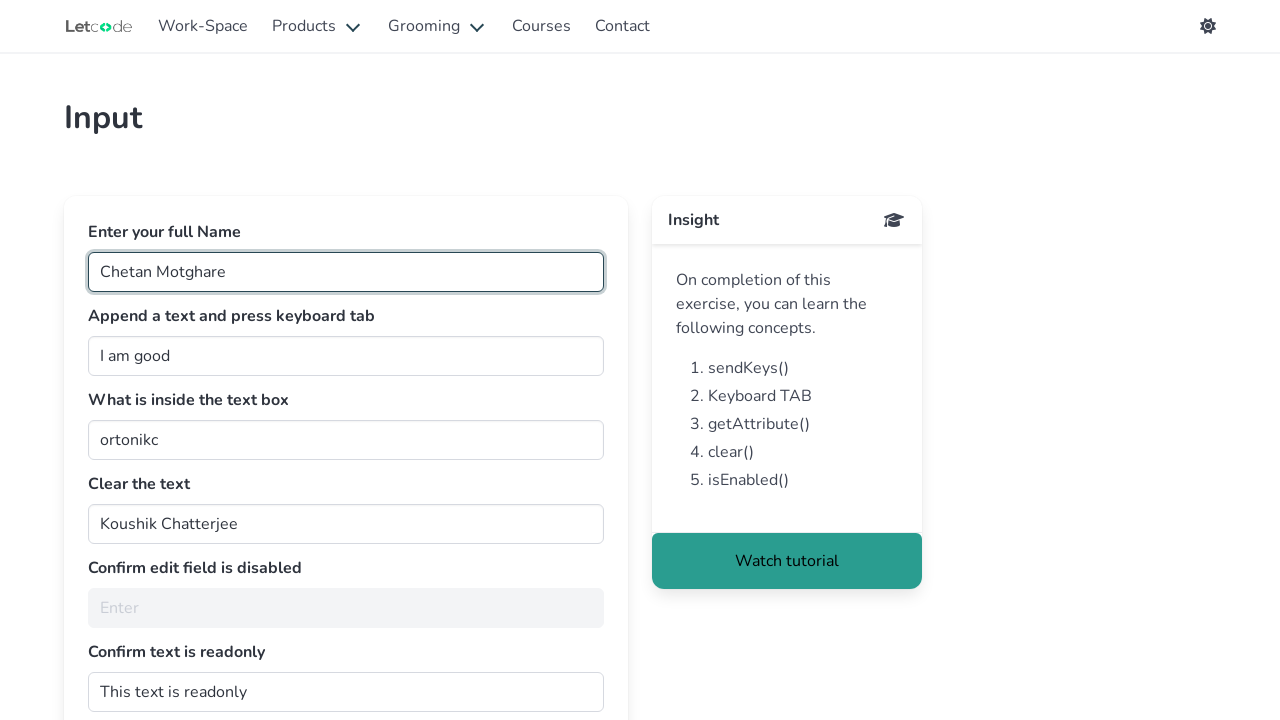

Focused on join field (id='join') on #join
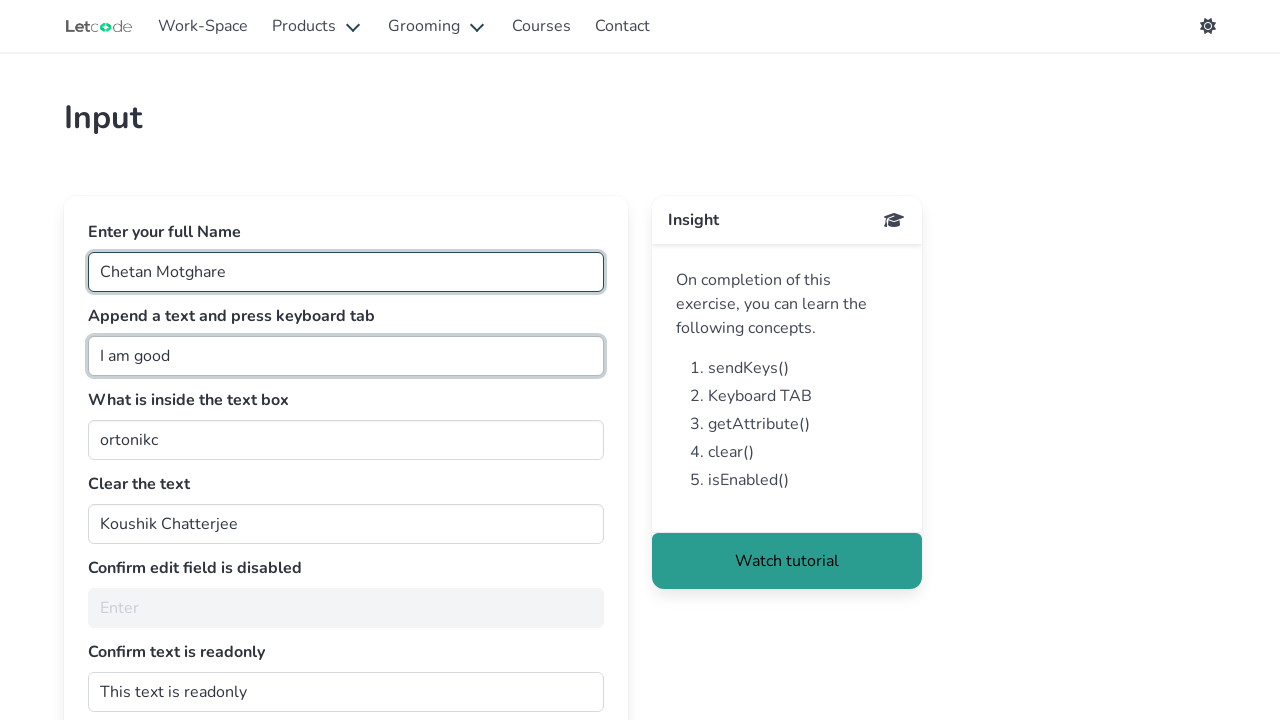

Pressed End key to move cursor to end of join field
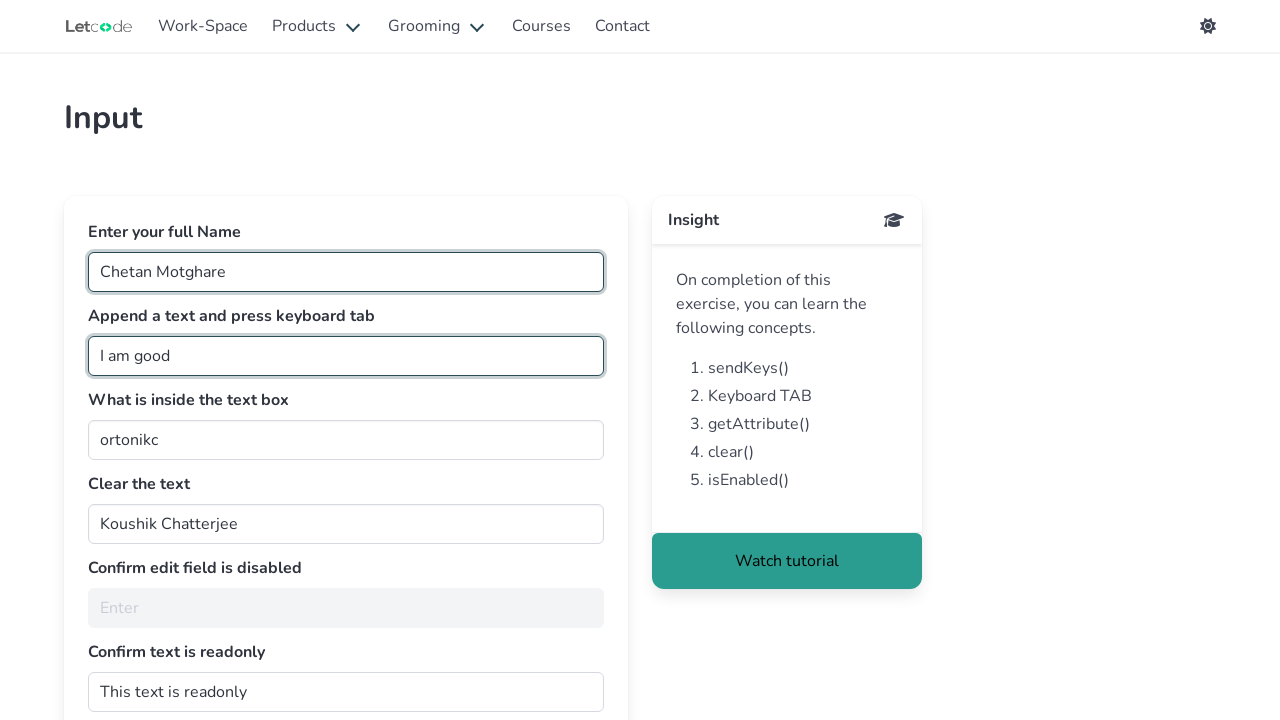

Typed ' Learner' in join field on #join
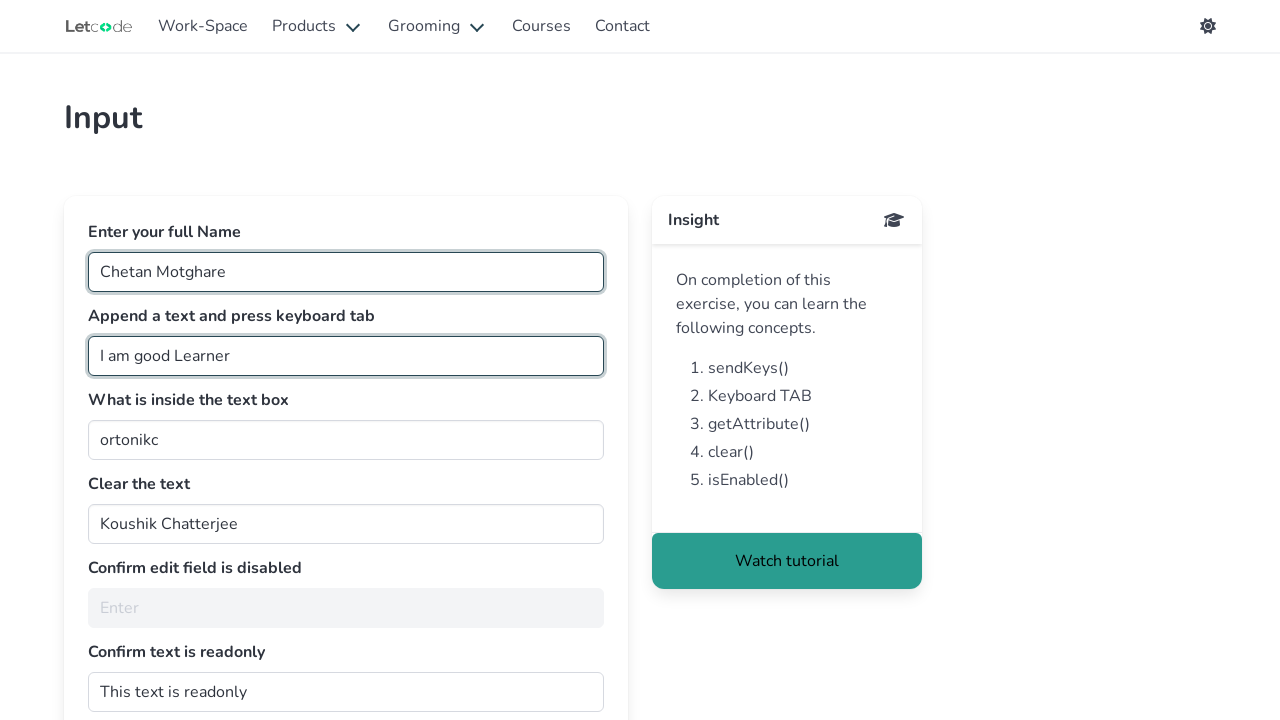

Retrieved value attribute from getMe field (id='getMe')
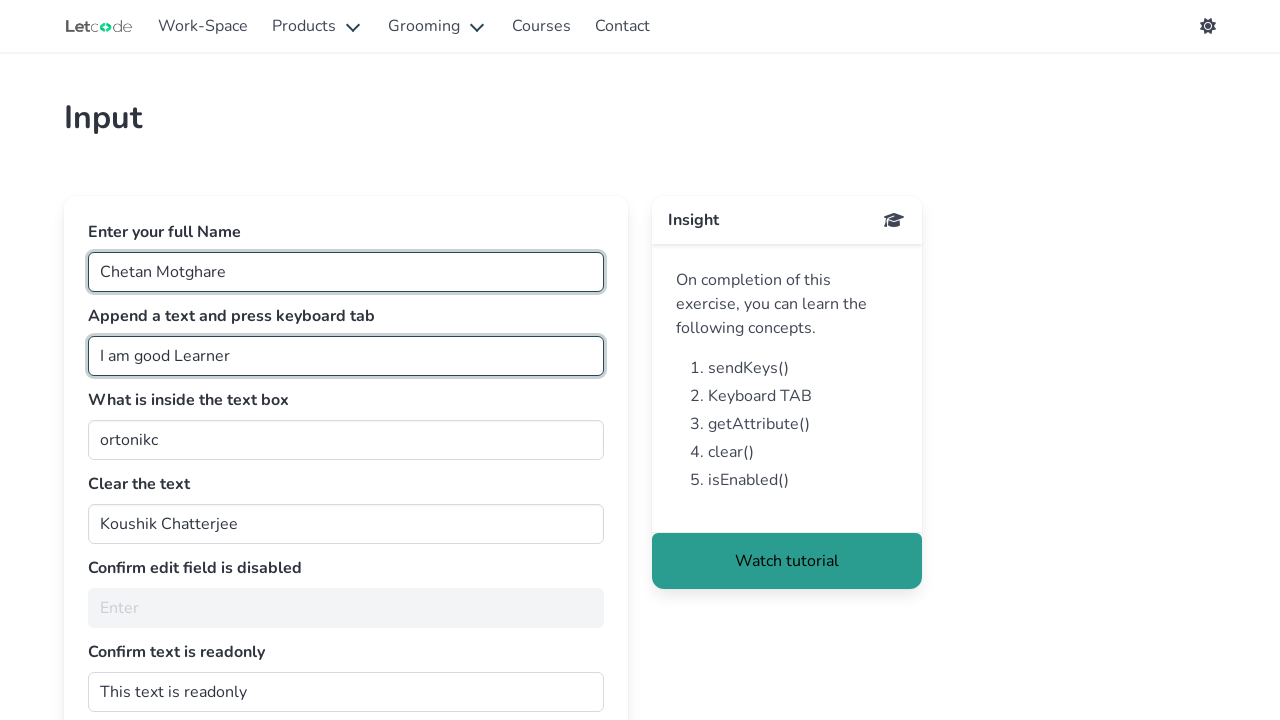

Cleared the clearMe field (id='clearMe') on #clearMe
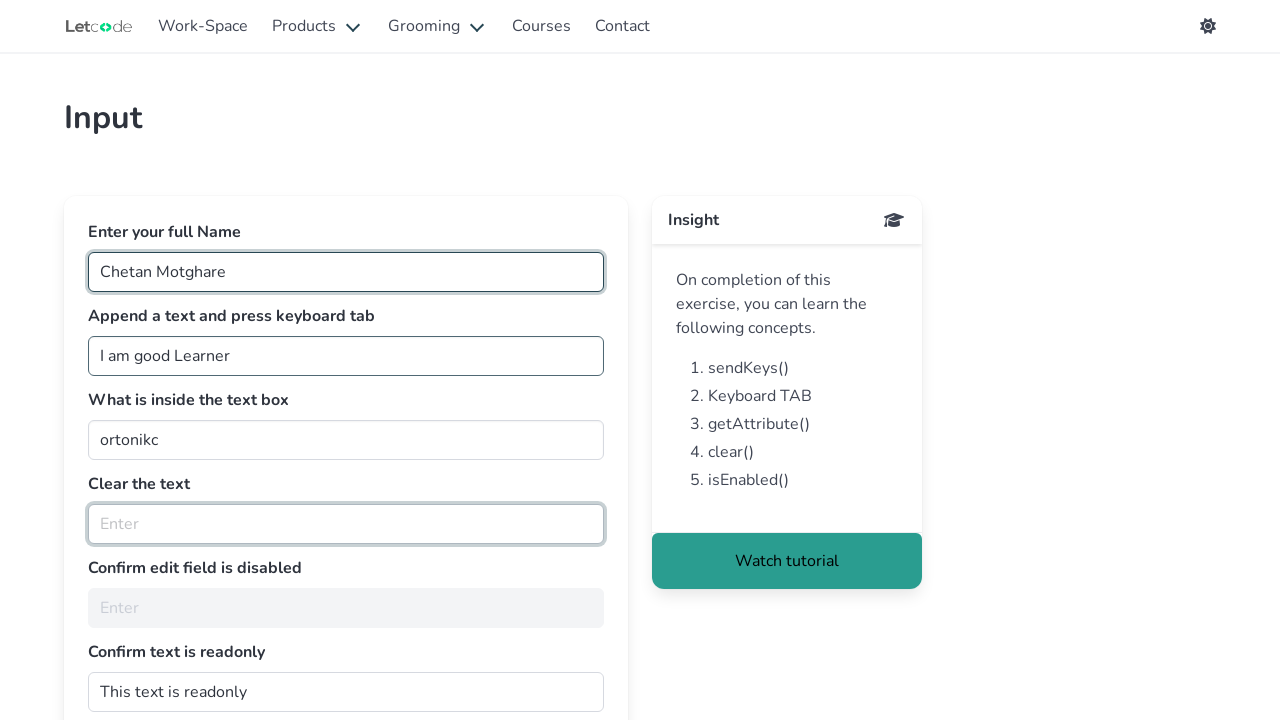

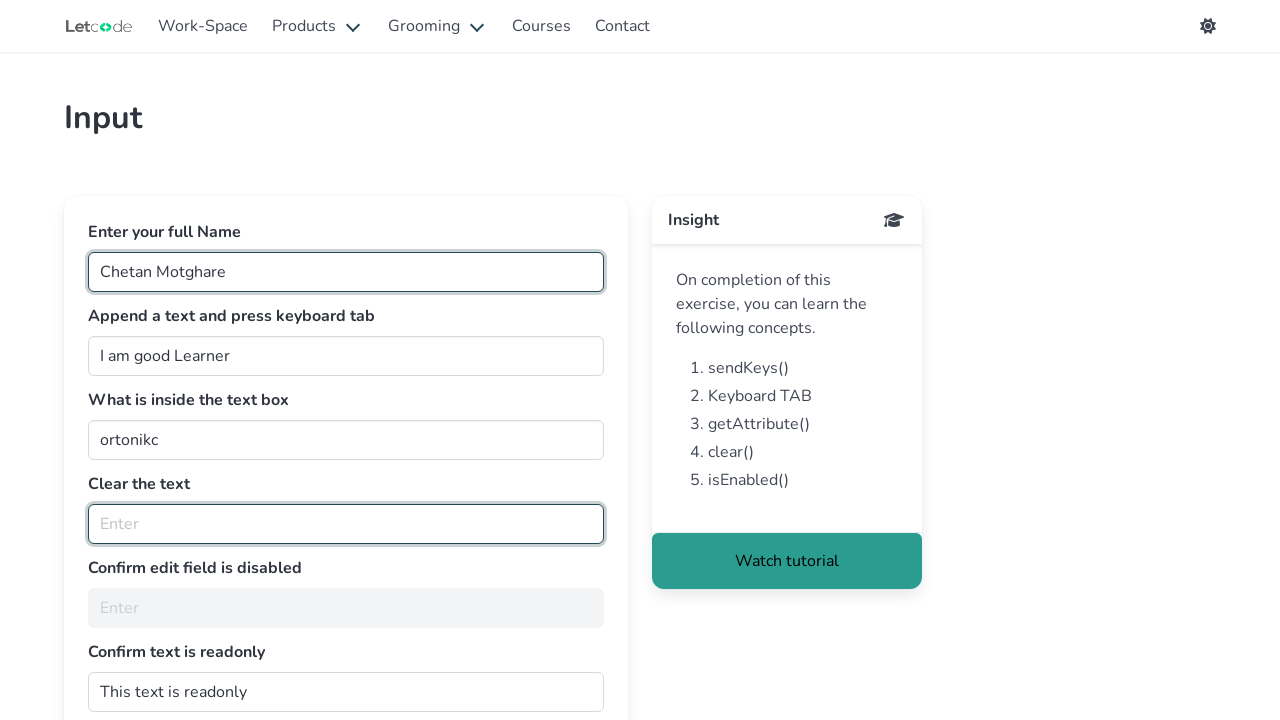